Tests handling of child windows by clicking a link that opens a new page and extracting text from the new page.

Starting URL: https://rahulshettyacademy.com/loginpagePractise/

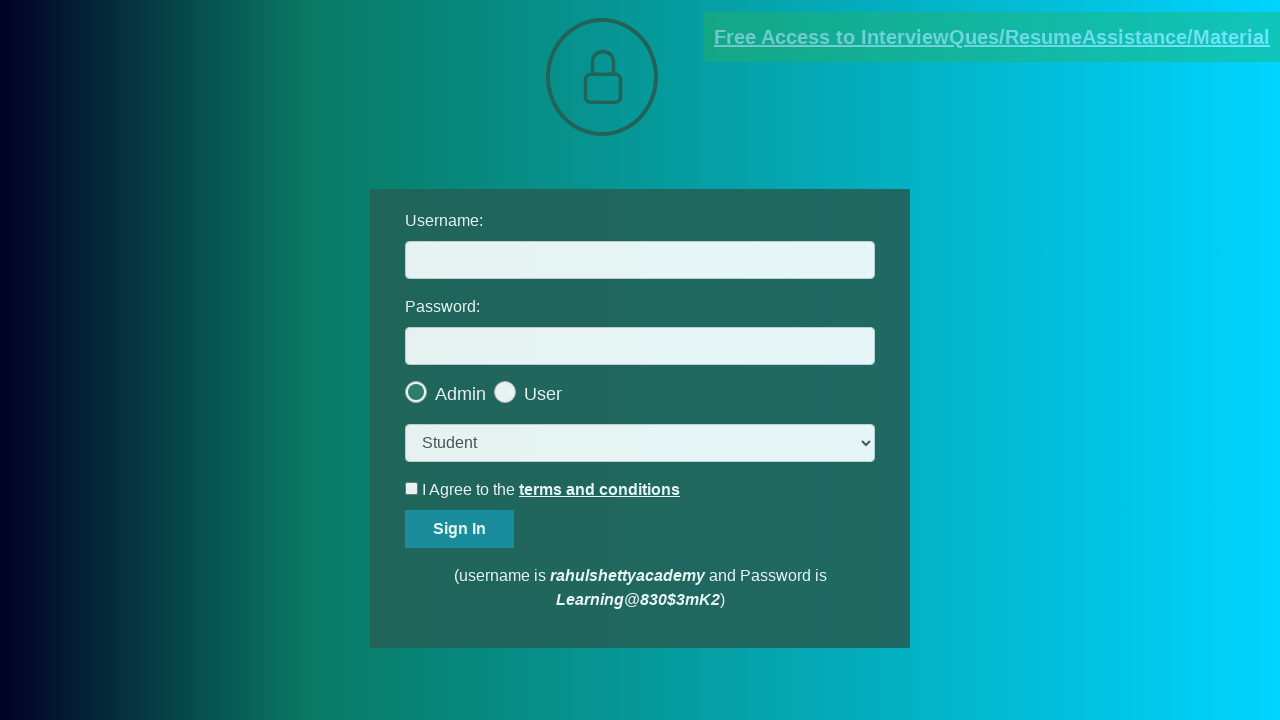

Located documents link that opens new page
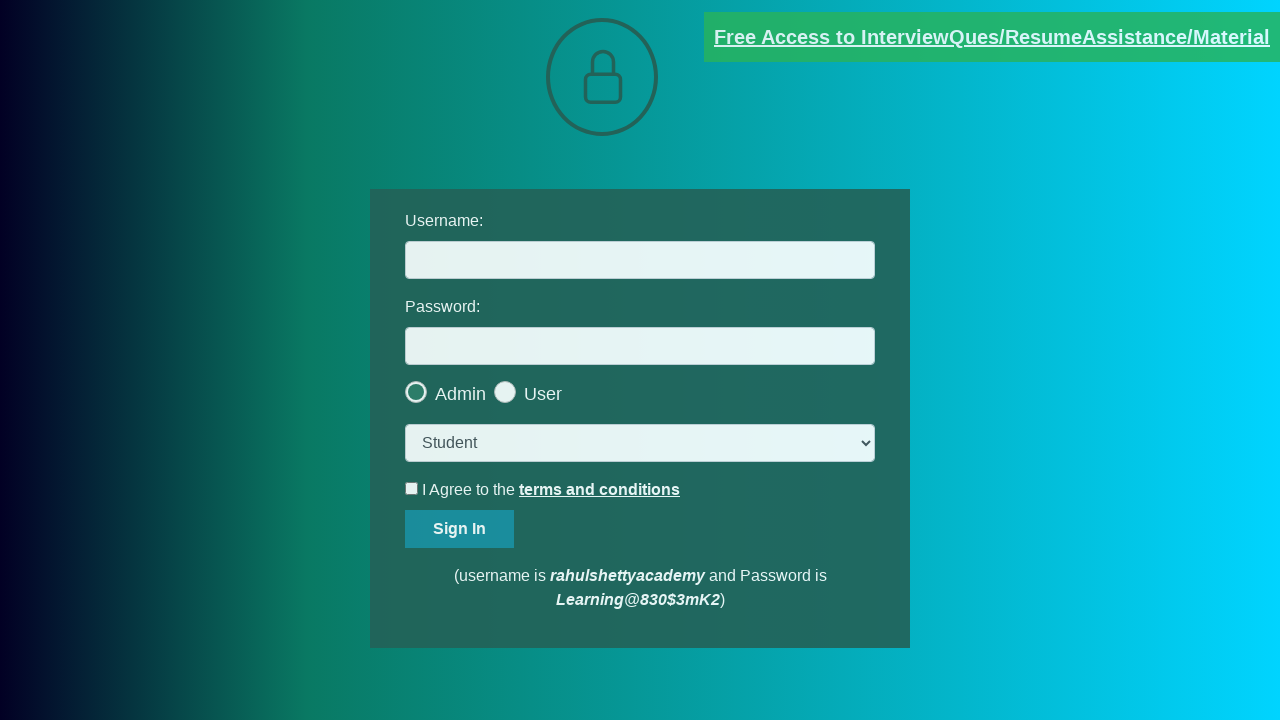

Clicked documents link to open child window at (992, 37) on [href*='documents-request']
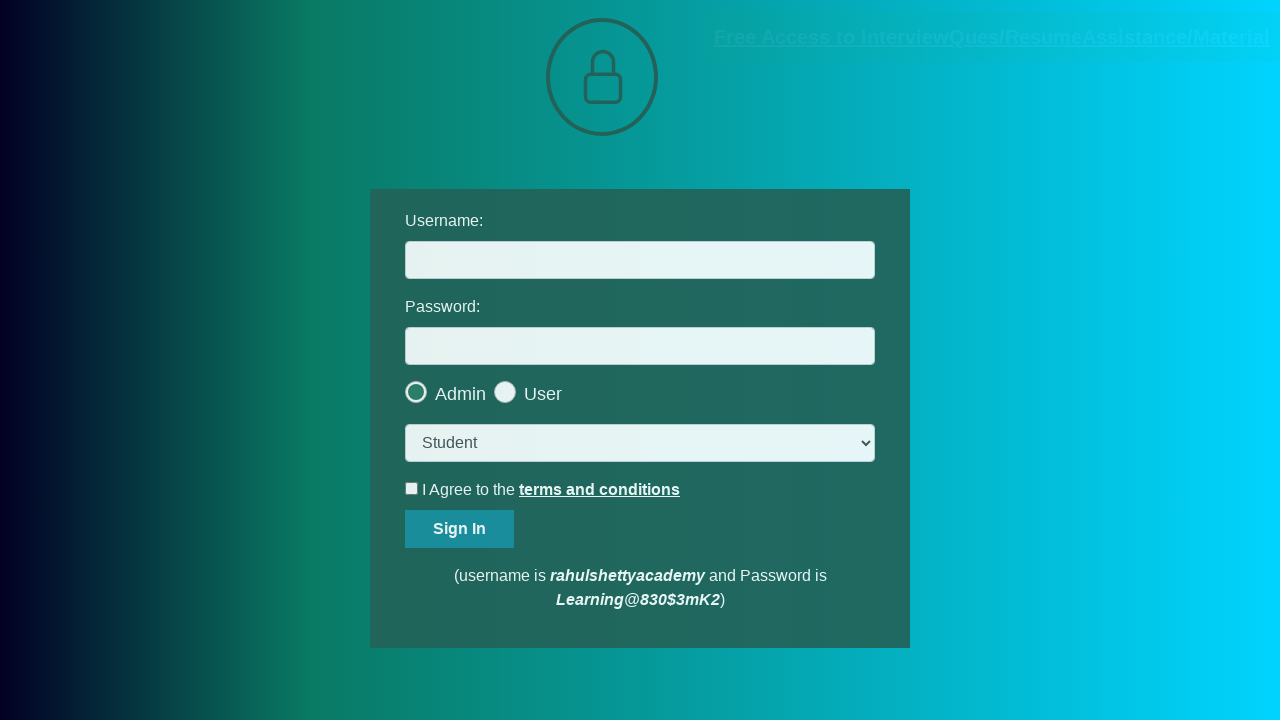

Child window opened and captured
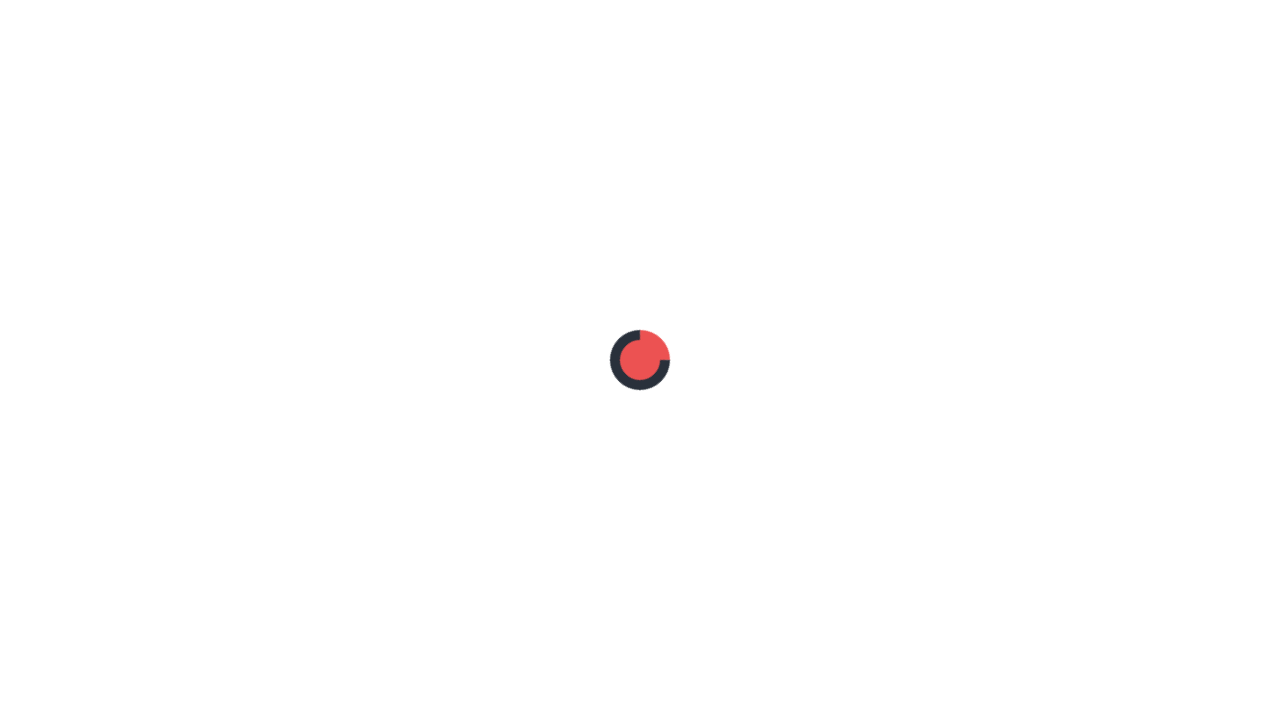

Child window DOM content loaded
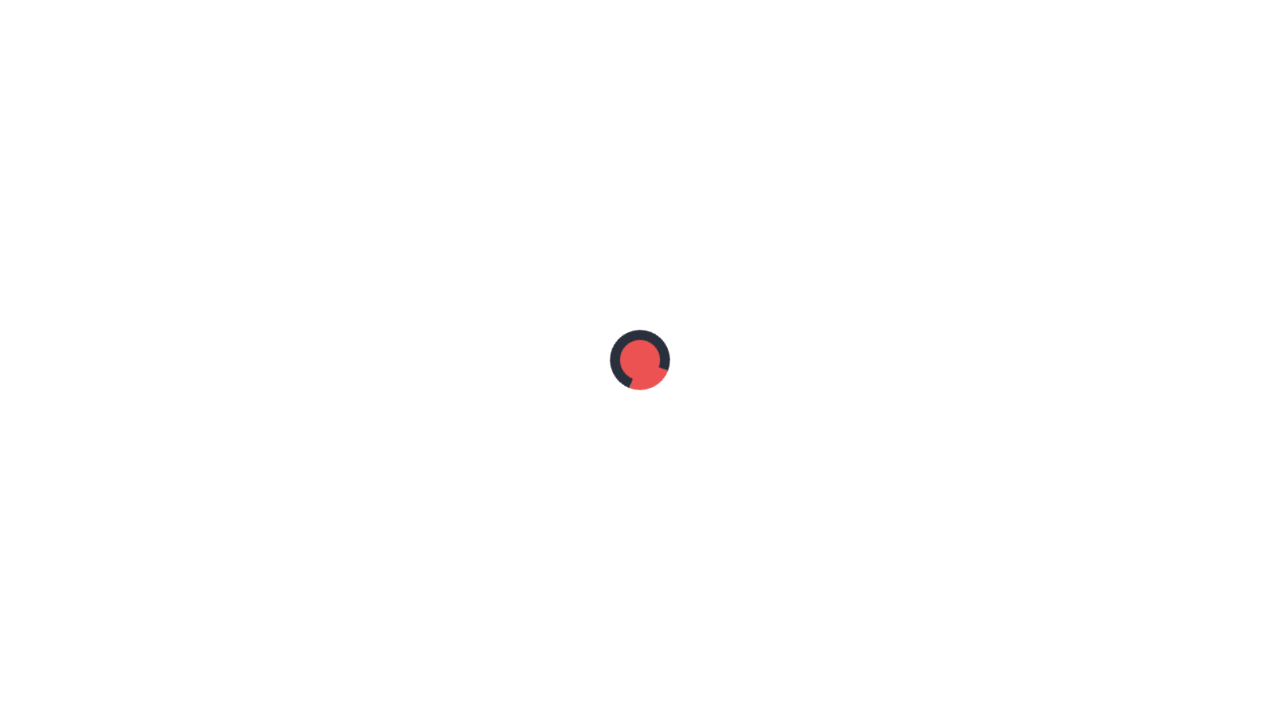

Extracted text content from red element: 'Please email us at mentor@rahulshettyacademy.com with below template to receive response '
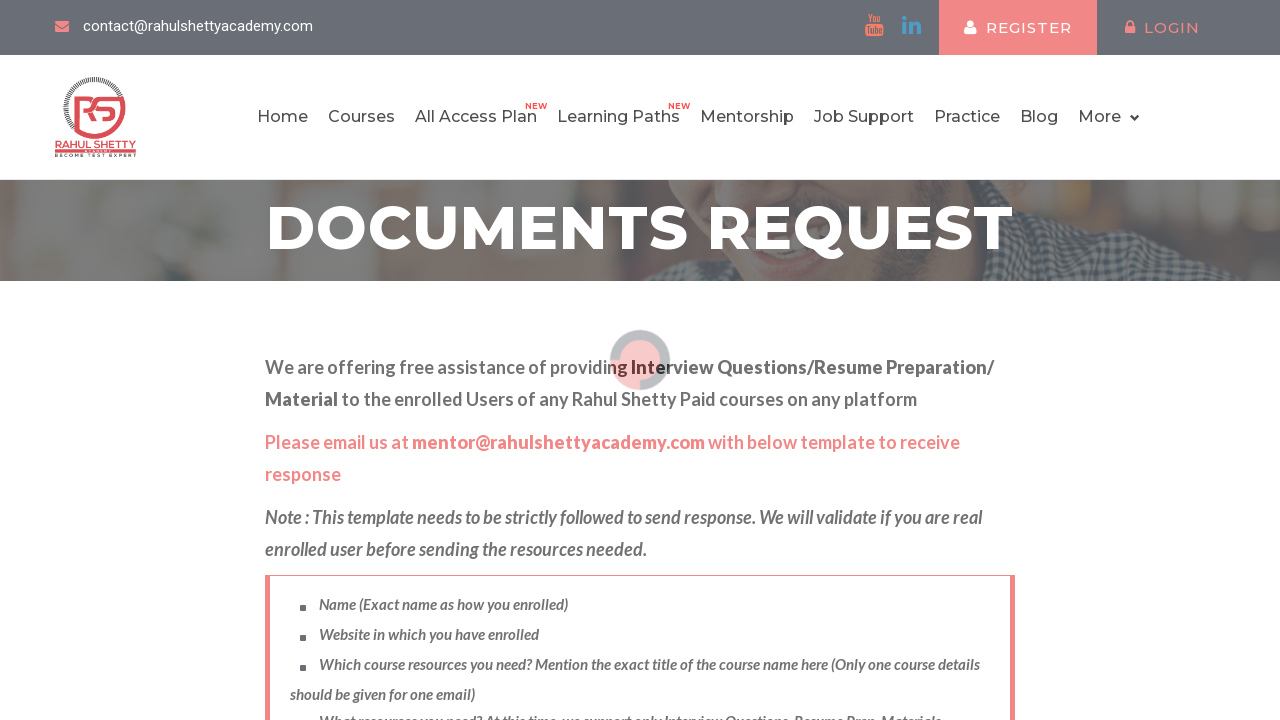

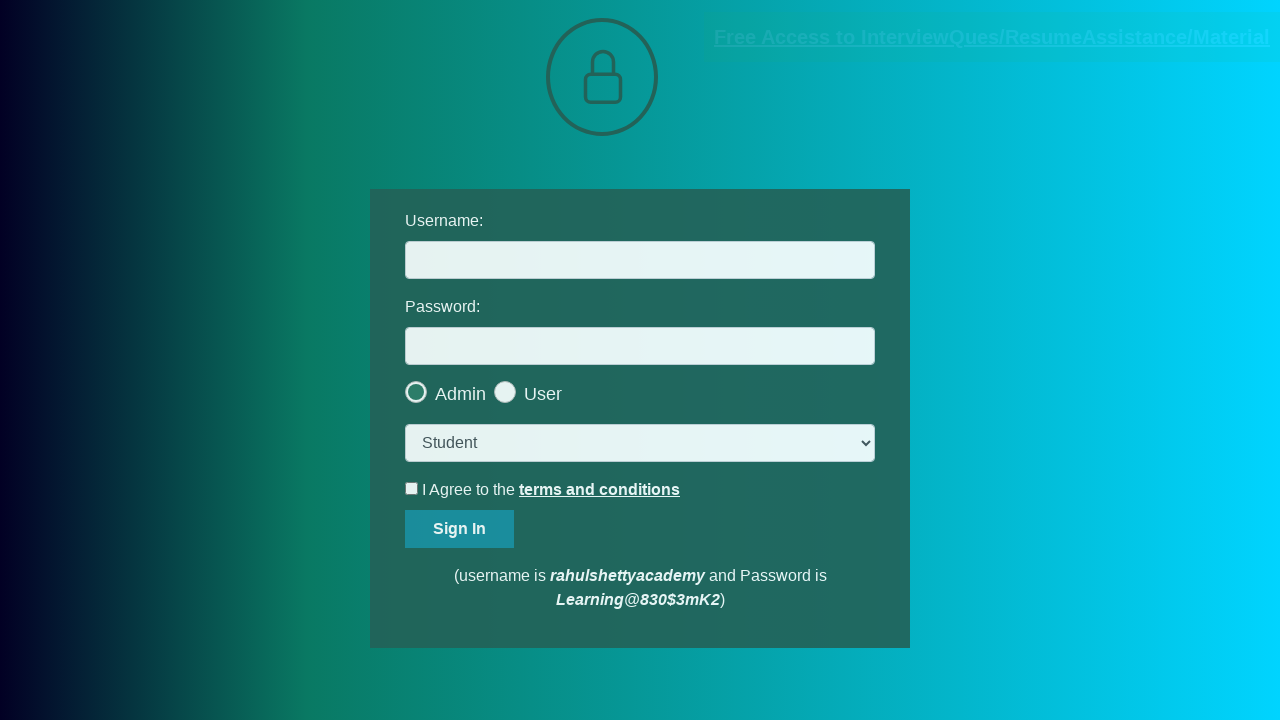